Tests the error message displayed when submitting the new language form without filling in required fields

Starting URL: https://99-bottles-of-beer.net/

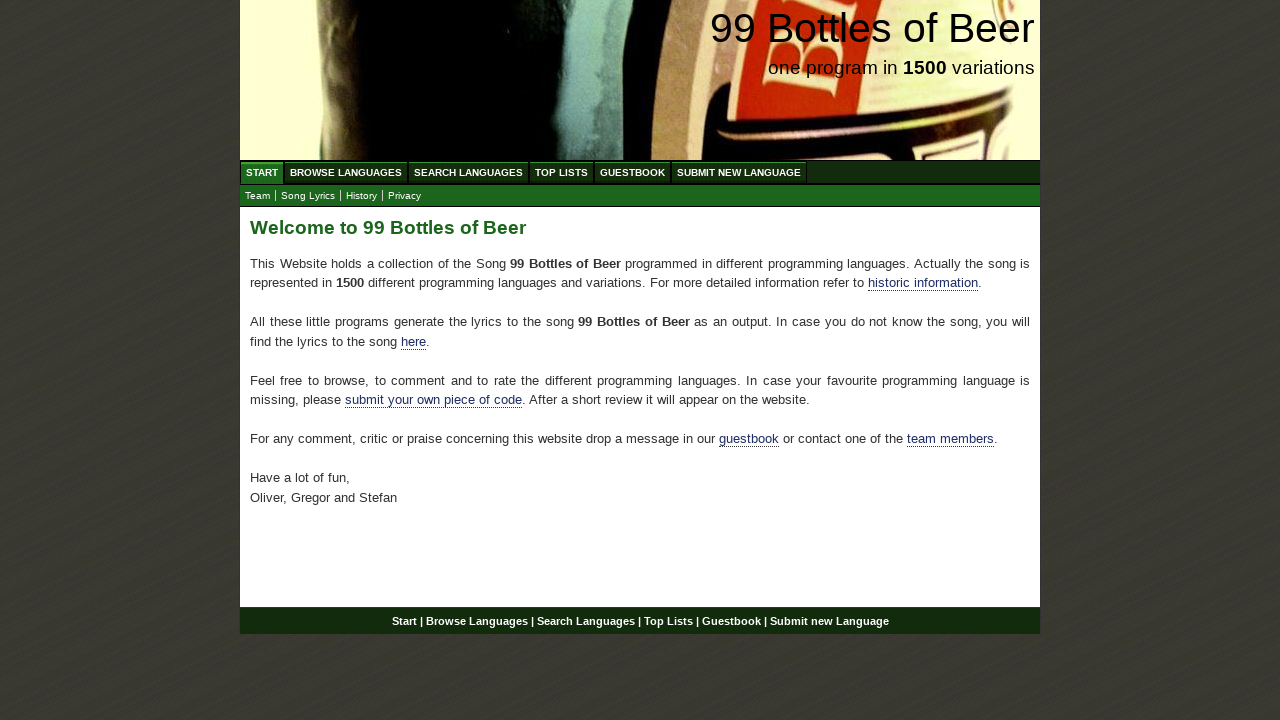

Clicked on Submit New Language menu link at (739, 172) on a[href='/submitnewlanguage.html']
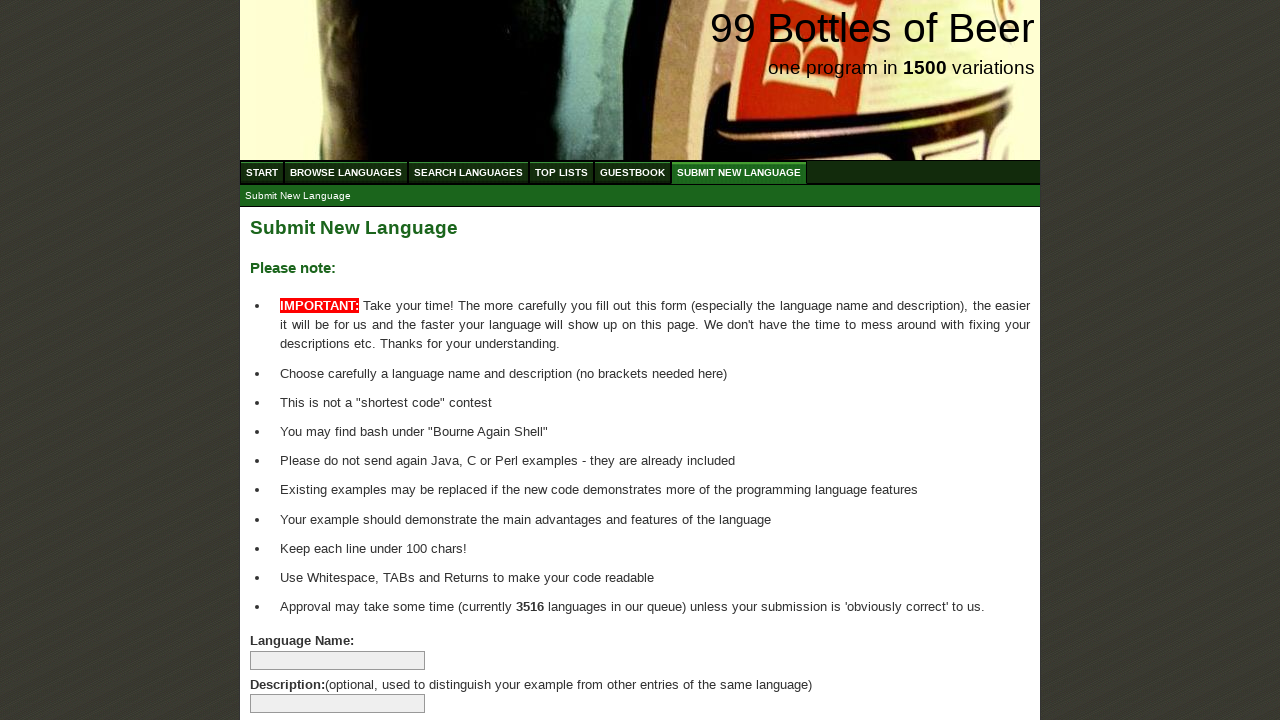

Clicked Submit Language button without filling required fields at (294, 665) on input[type='submit']
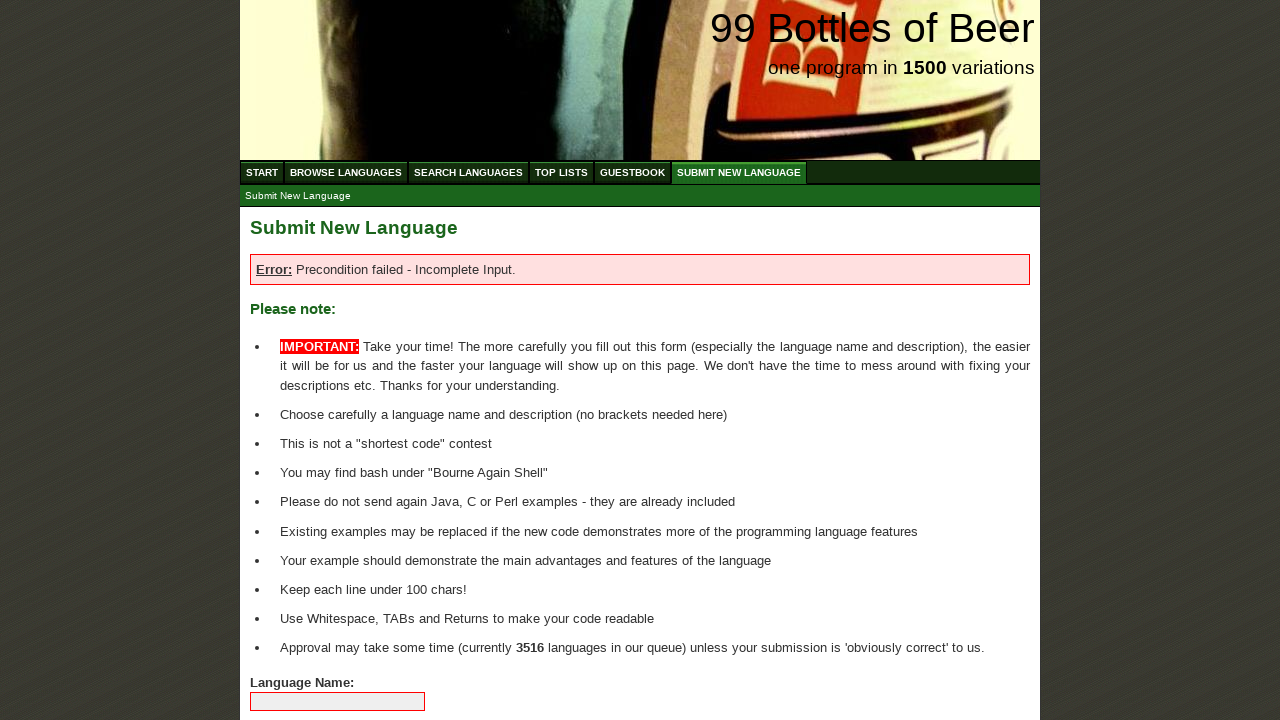

Waited for page body to load
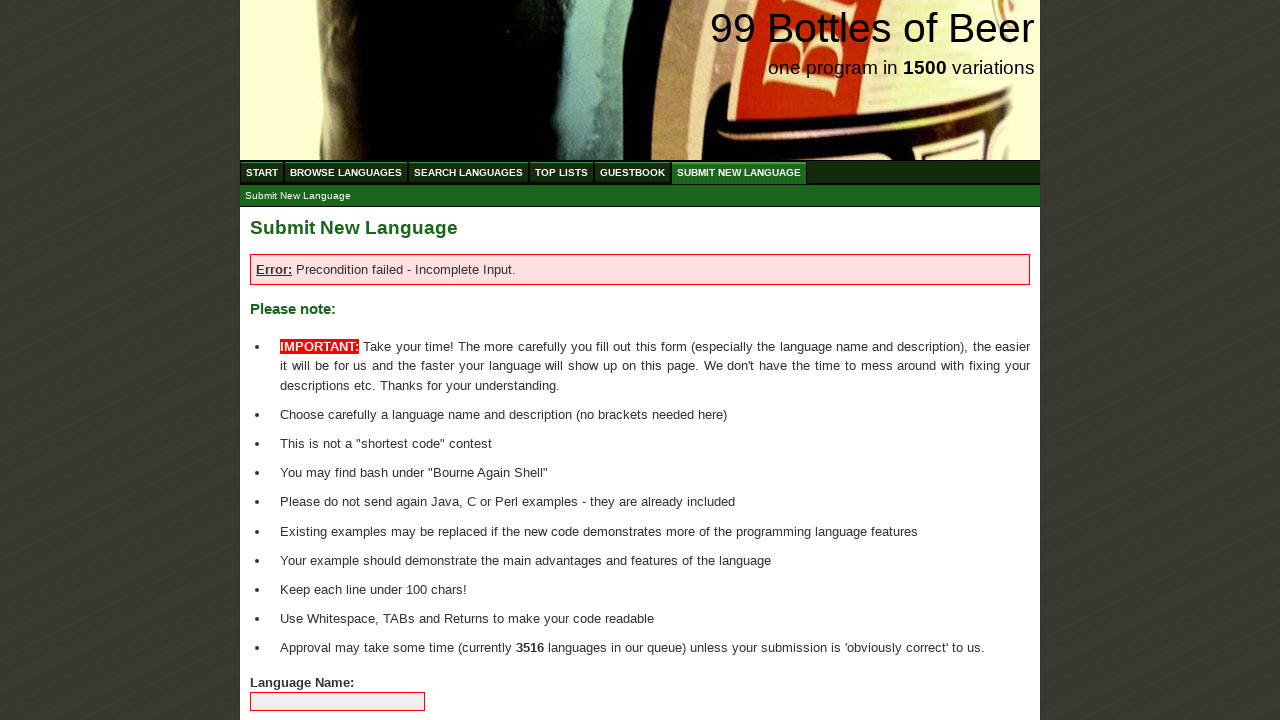

Retrieved error message text from page
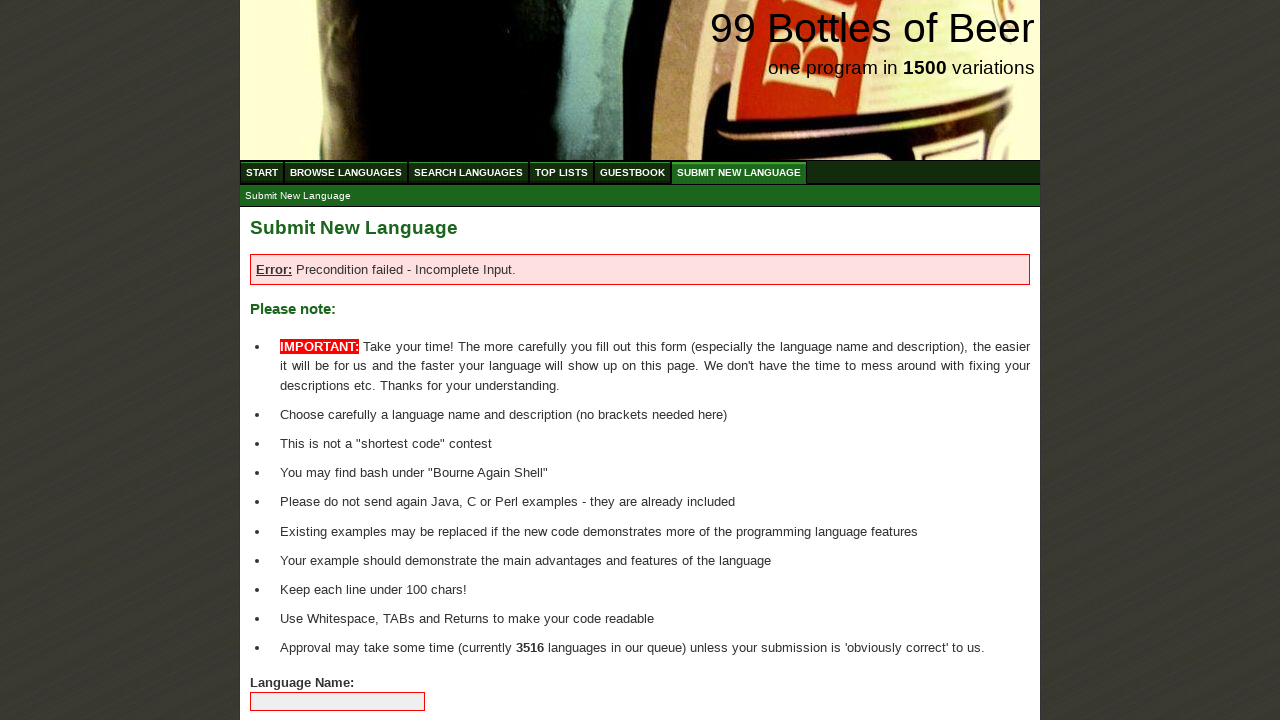

Verified error message contains 'Error' text
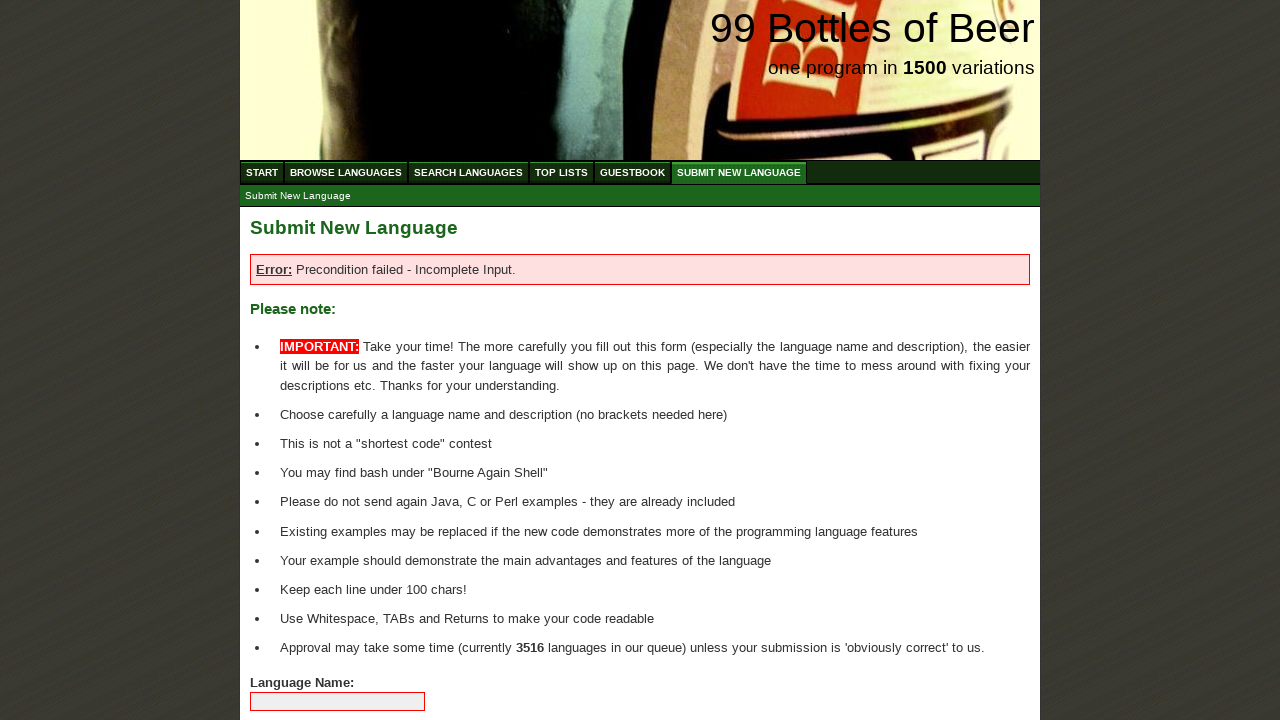

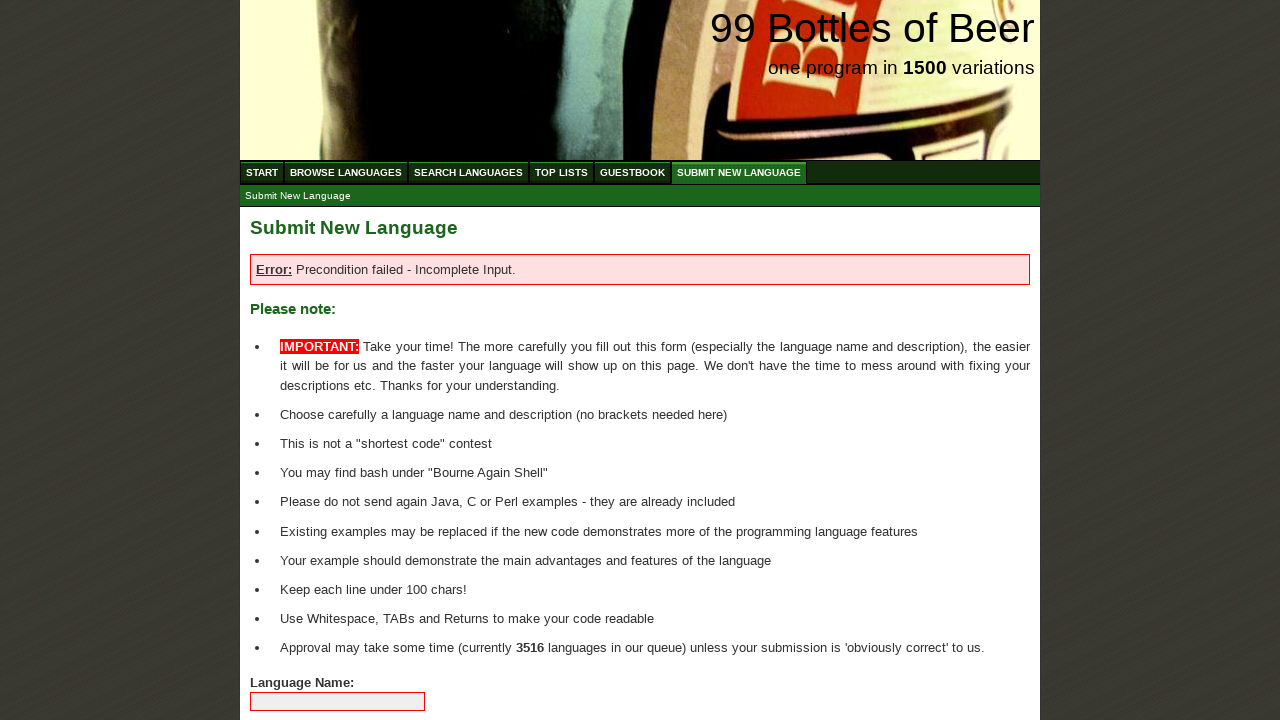